Tests the add/remove elements functionality by clicking the Add Element button, verifying the Delete button appears, then clicking Delete to remove it

Starting URL: https://the-internet.herokuapp.com/add_remove_elements/

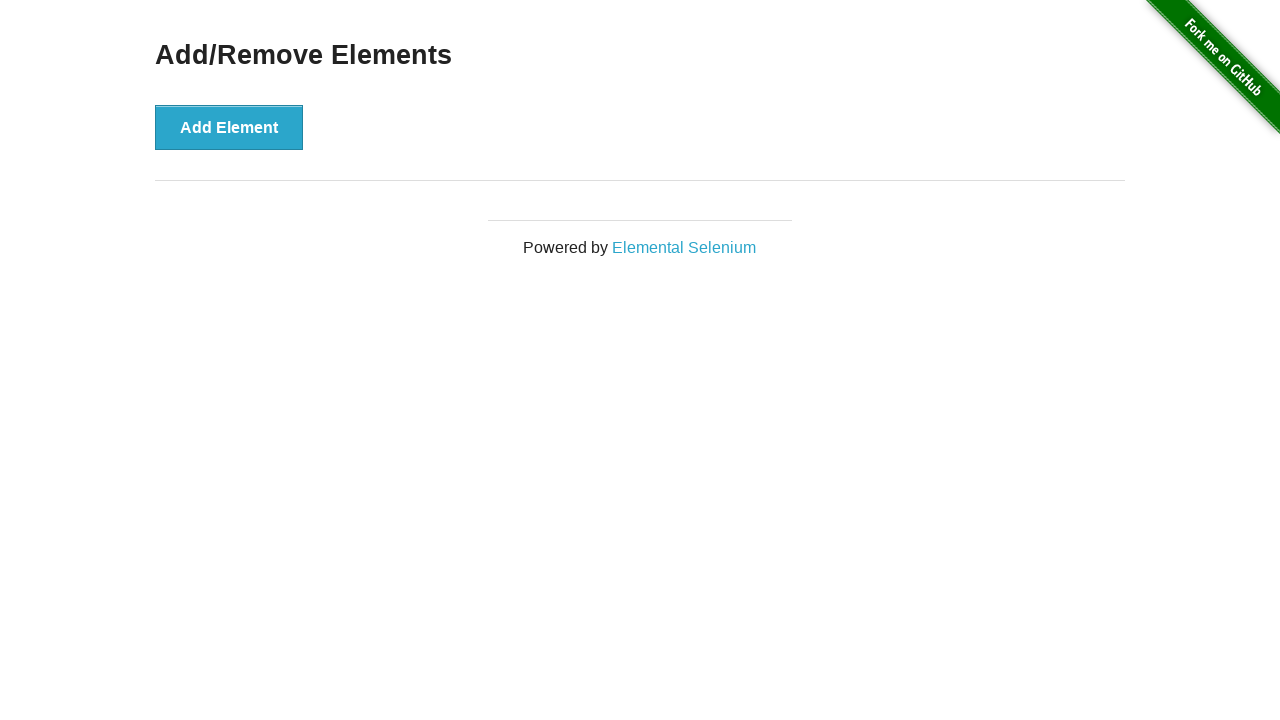

Clicked Add Element button to create a new element at (229, 127) on button[onclick='addElement()']
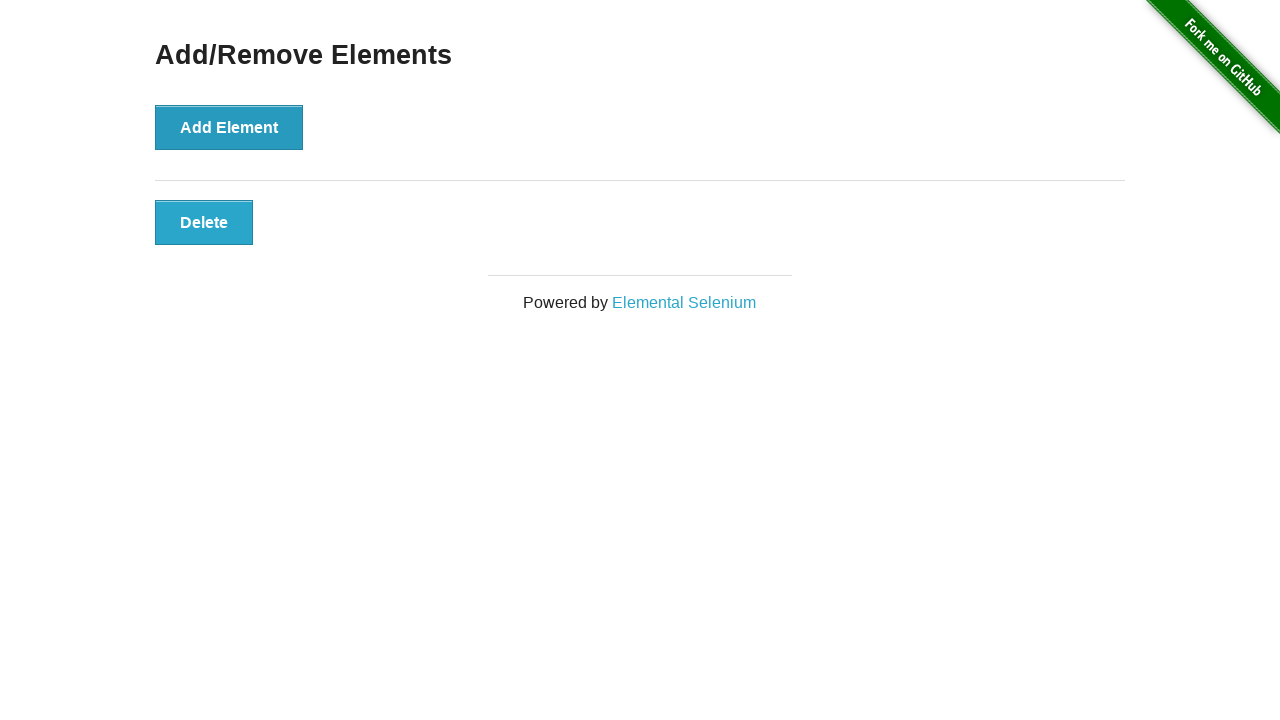

Delete button appeared after adding element
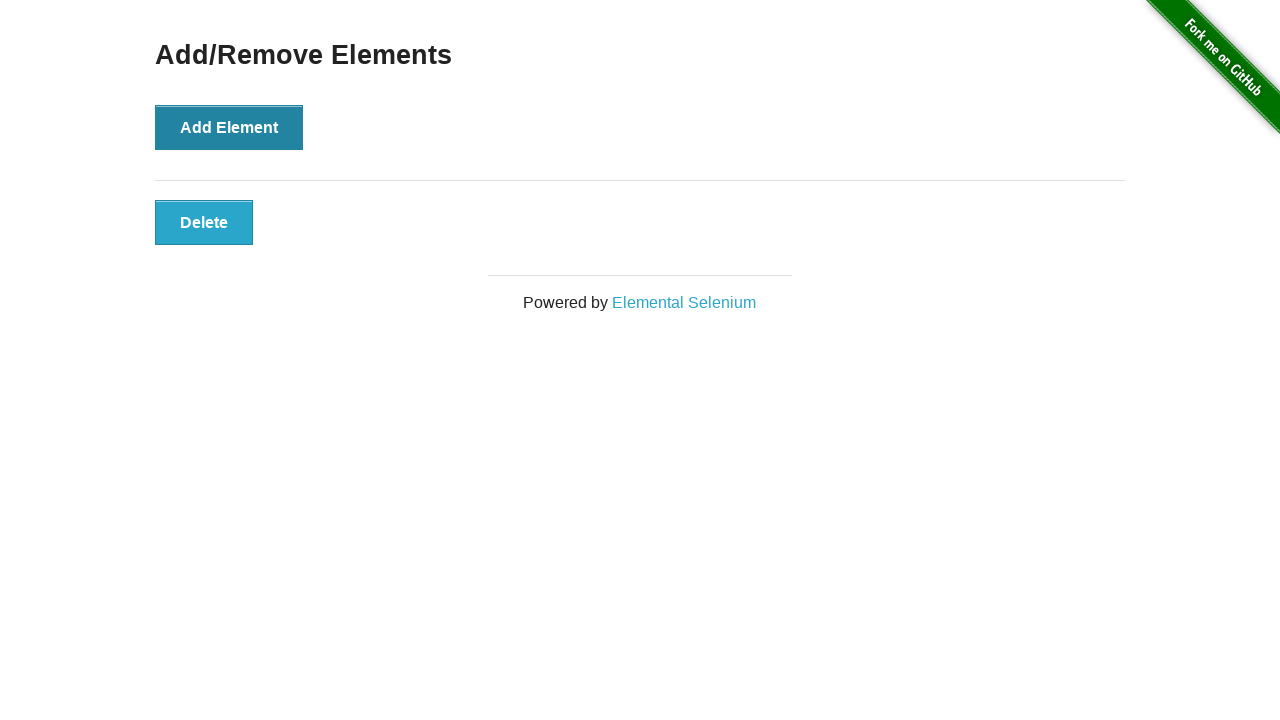

Clicked Delete button to remove the element at (204, 222) on button[onclick='deleteElement()']
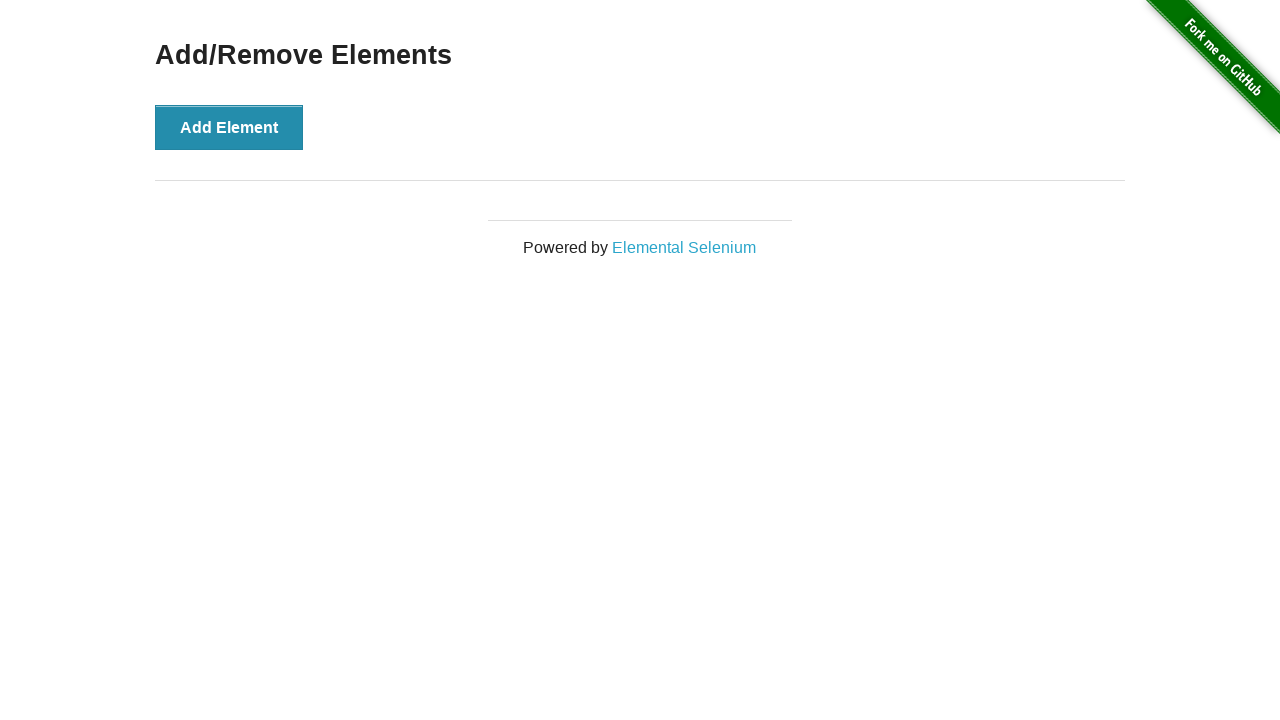

Verified main heading 'Add/Remove Elements' is still visible
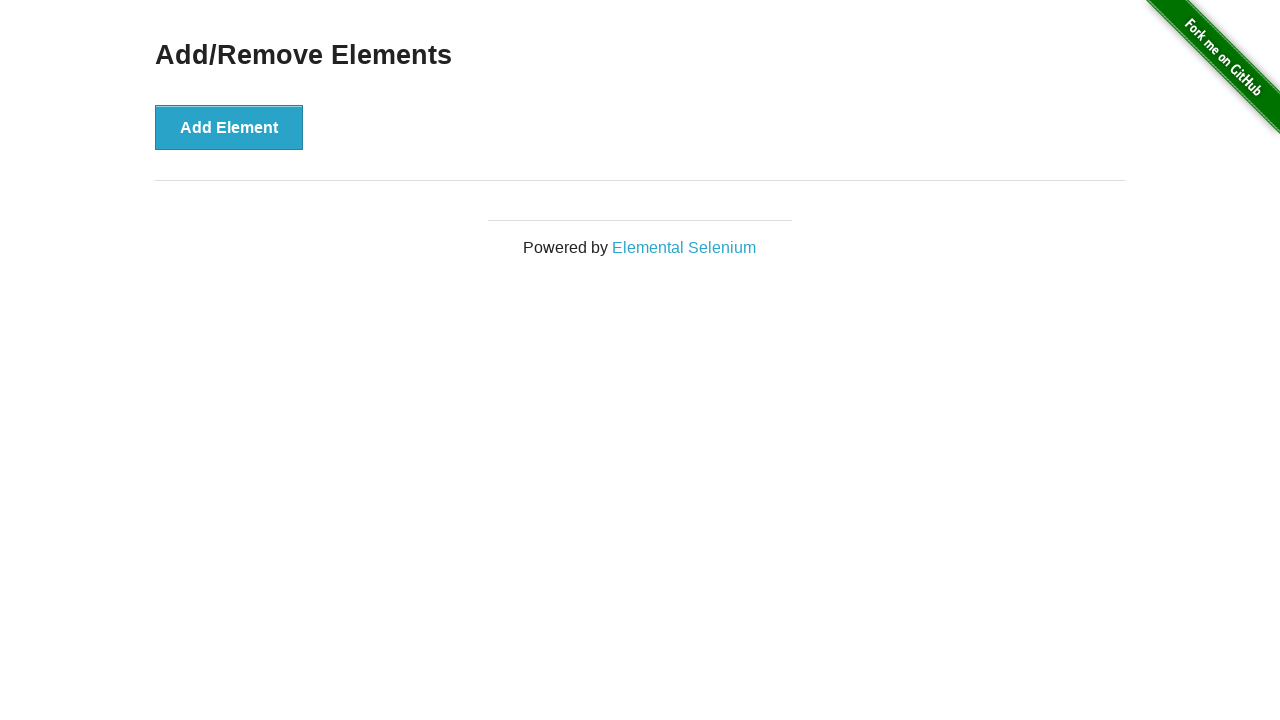

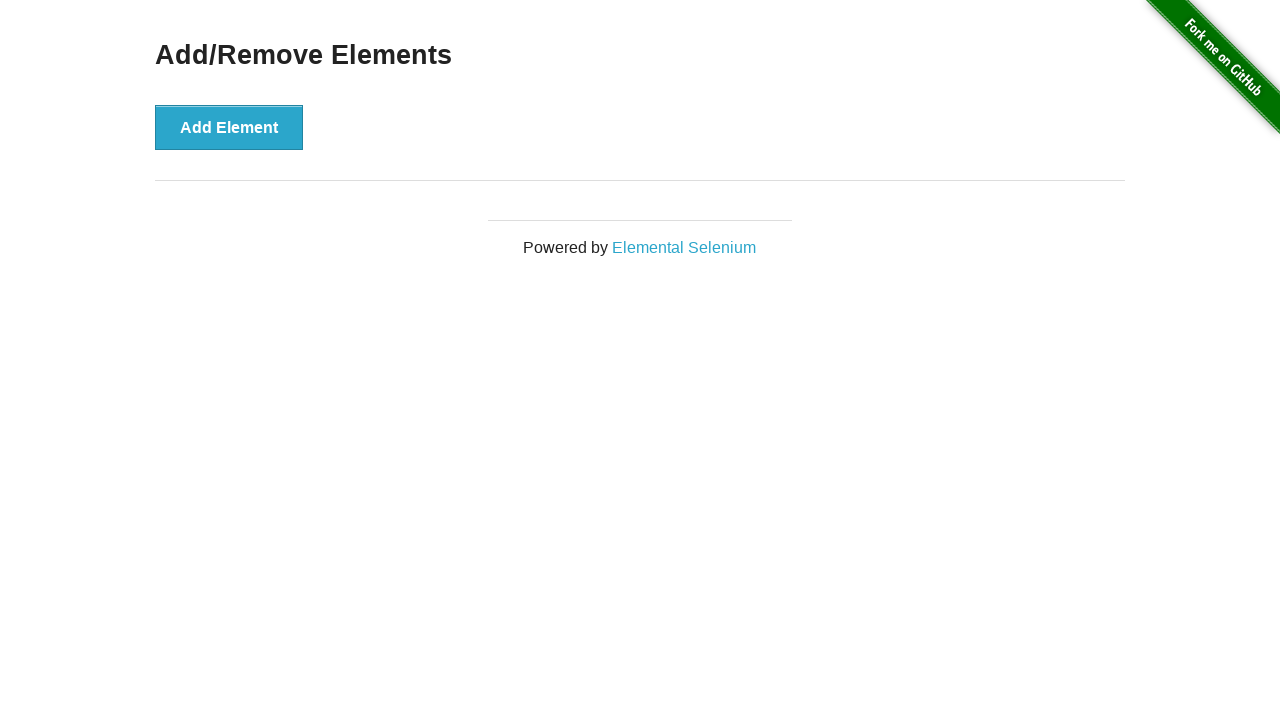